Navigates to the Huel homepage. This is a minimal test that only opens the website without any further interactions.

Starting URL: https://huel.com/

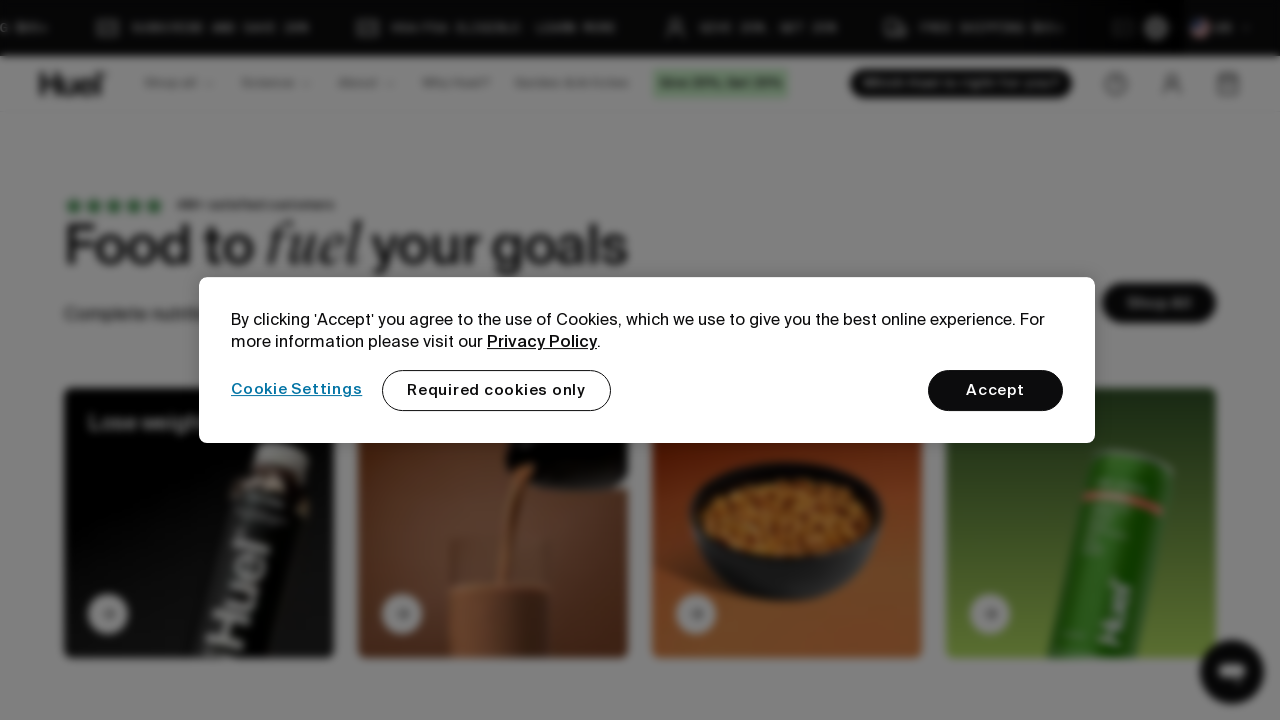

Waited for Huel homepage to load (domcontentloaded)
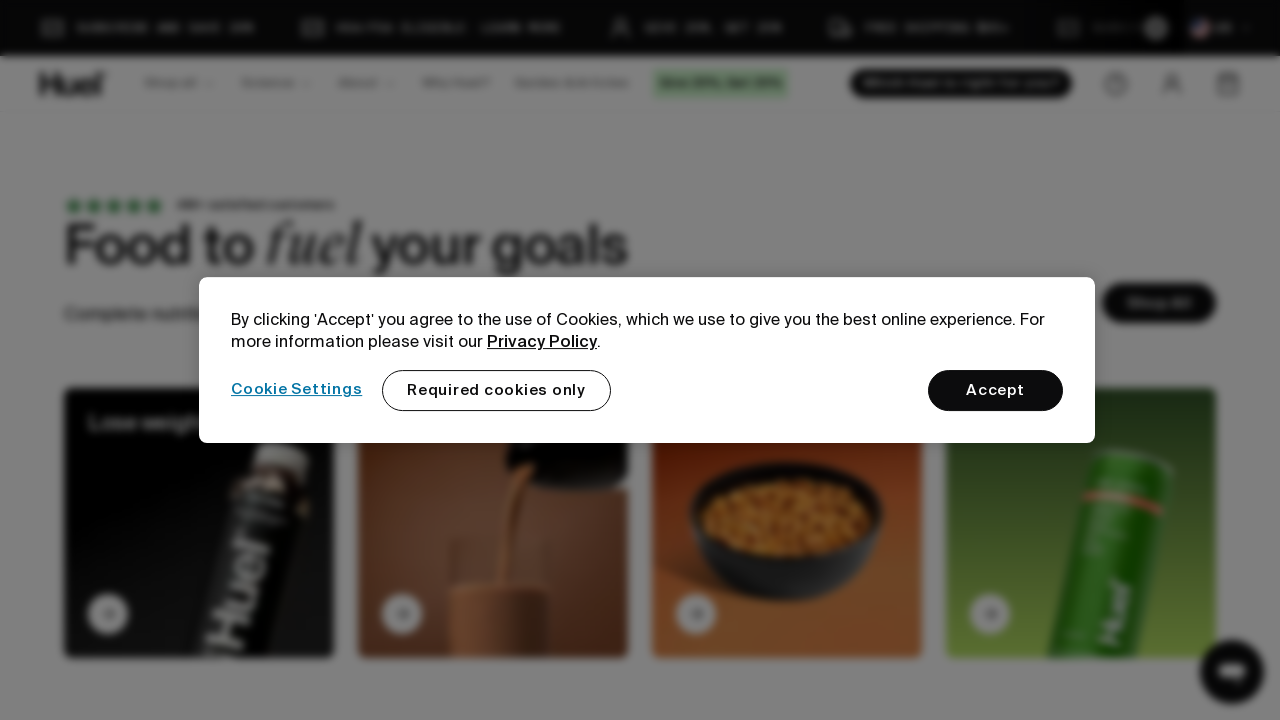

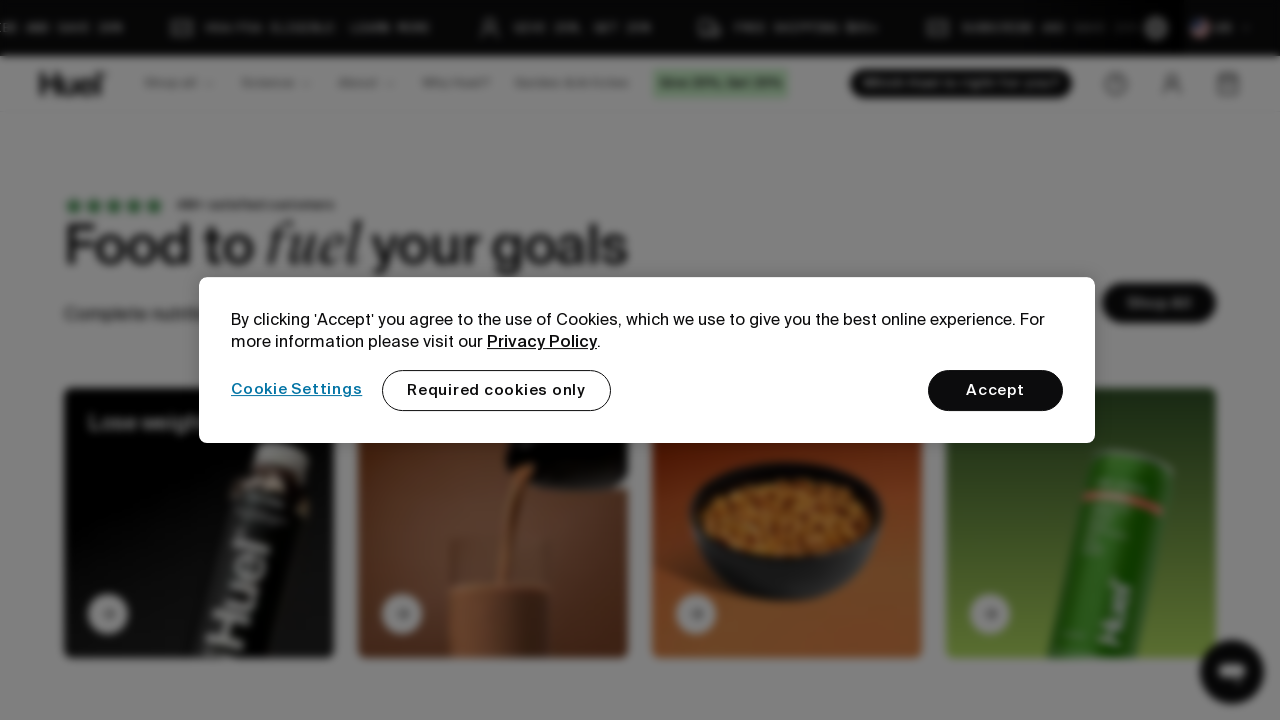